Tests datalist input functionality by typing a city name into a datalist field

Starting URL: https://bonigarcia.dev/selenium-webdriver-java/web-form.html

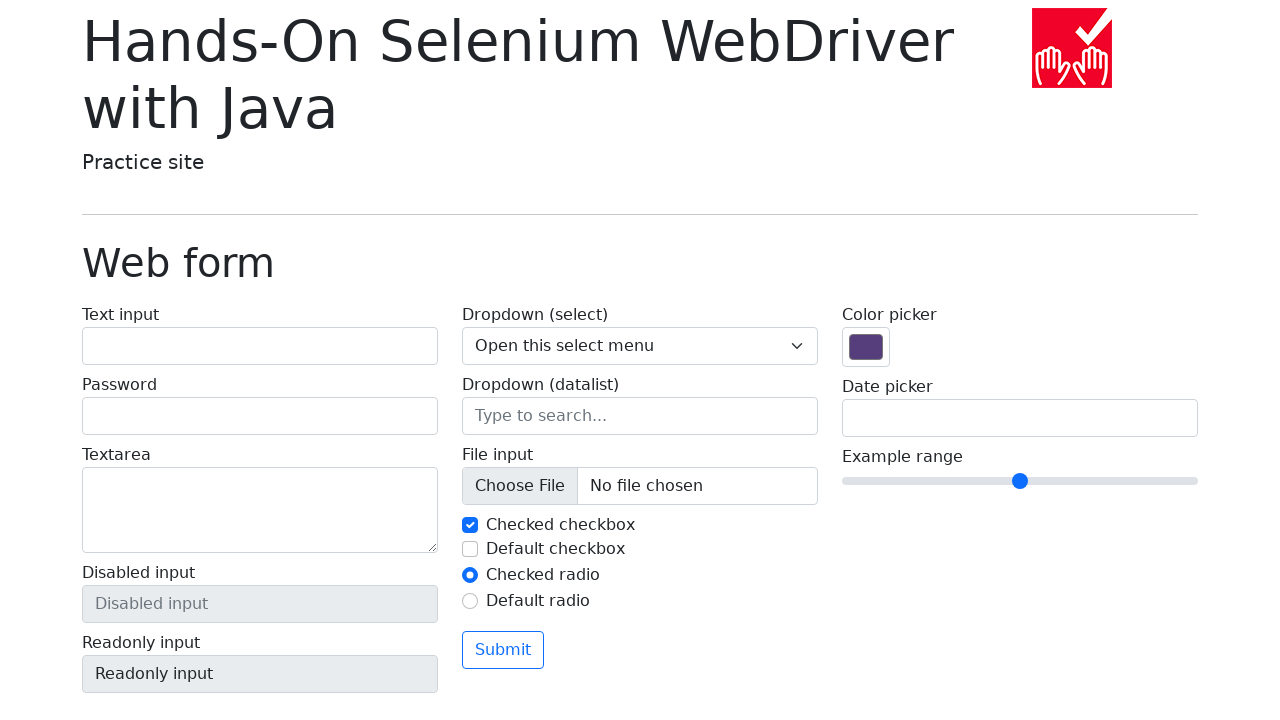

Navigated to web form page
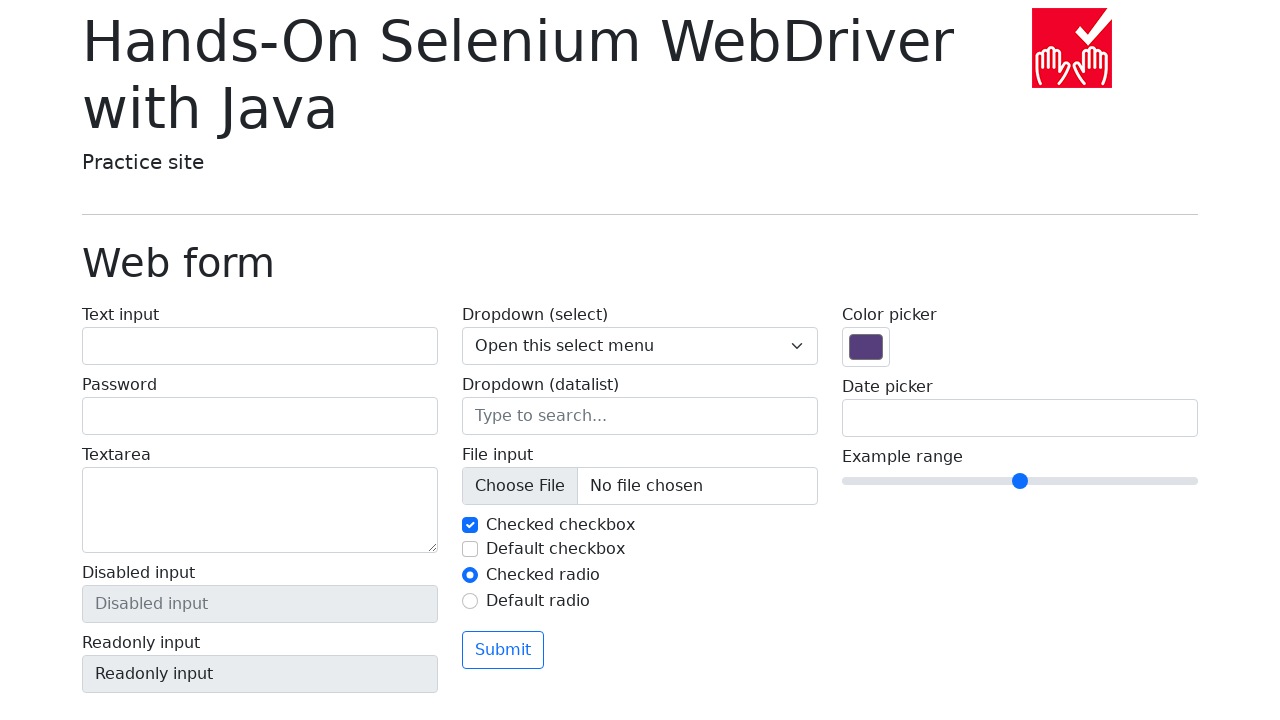

Filled datalist input field with 'New York' on input[name='my-datalist']
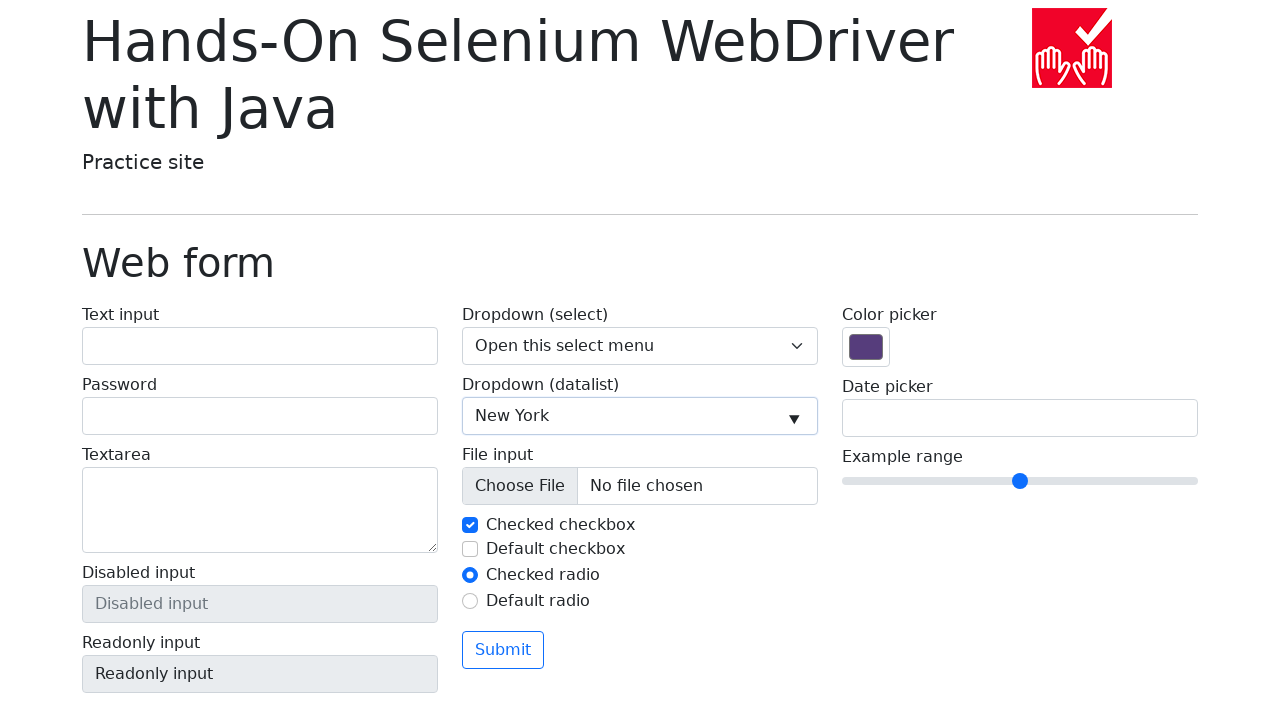

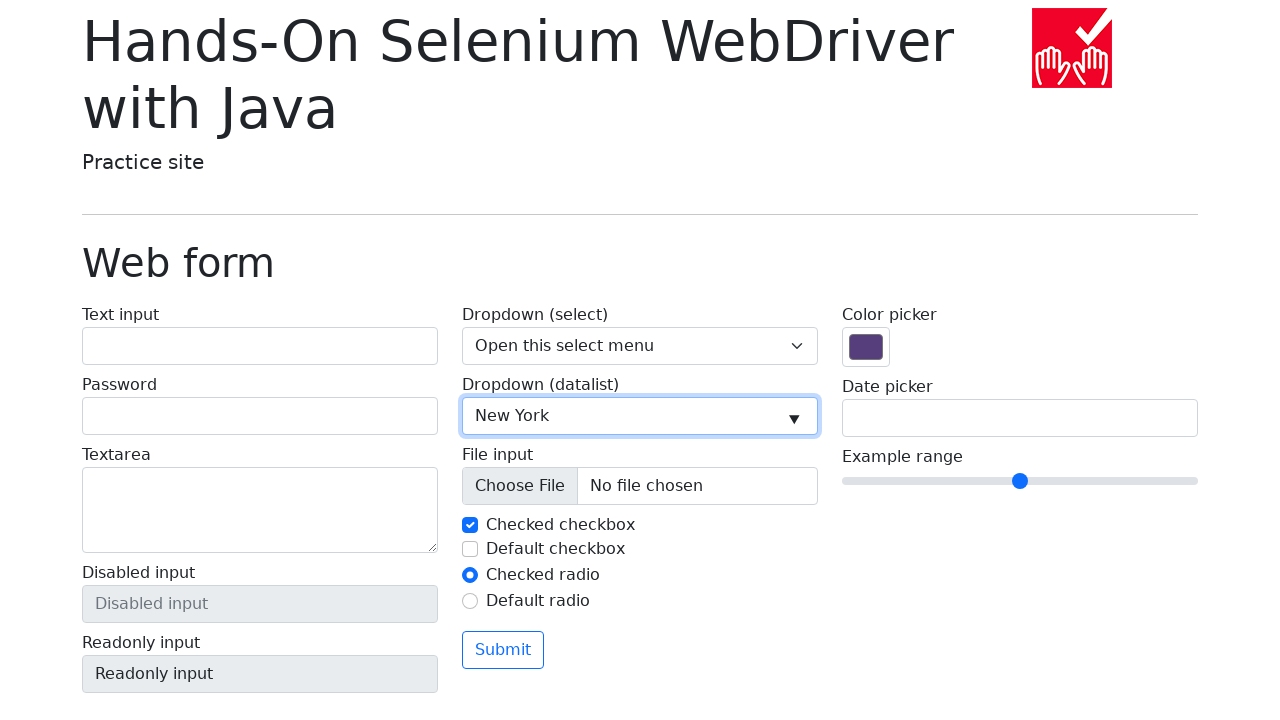